Navigates to the-internet.herokuapp.com and clicks on the last link on the page, demonstrating basic navigation and click actions

Starting URL: http://the-internet.herokuapp.com

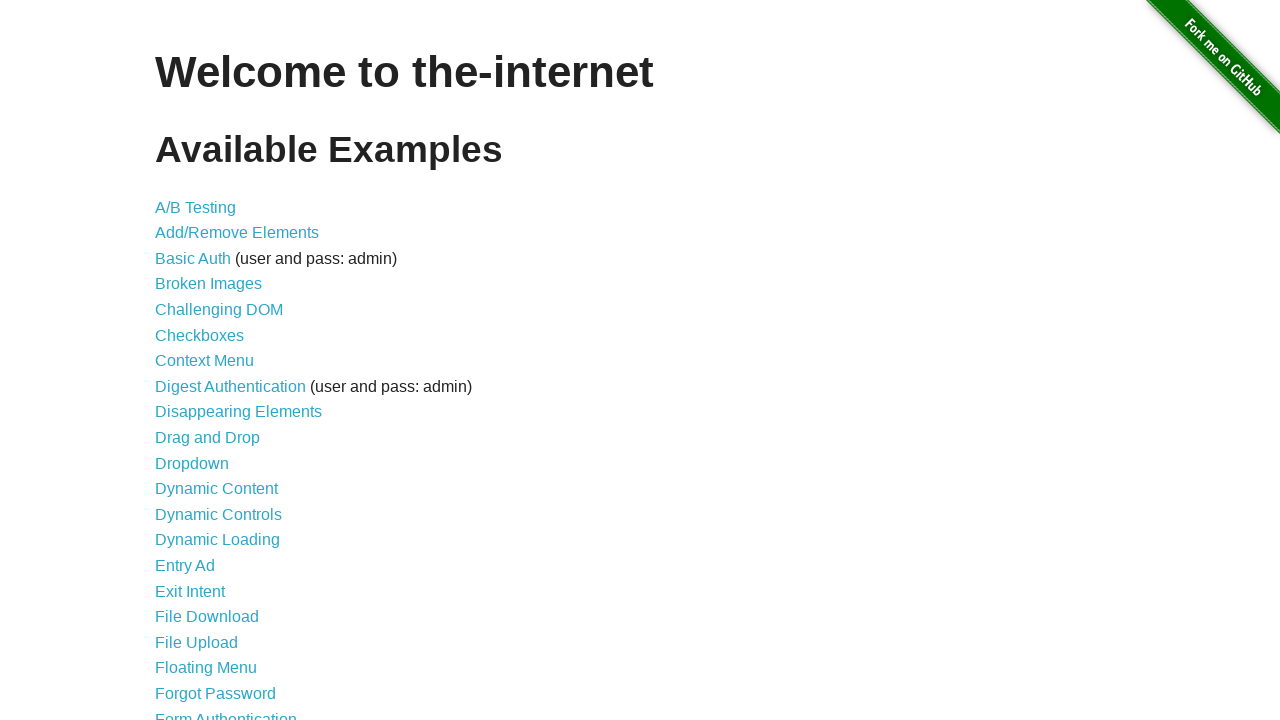

Navigated to the-internet.herokuapp.com
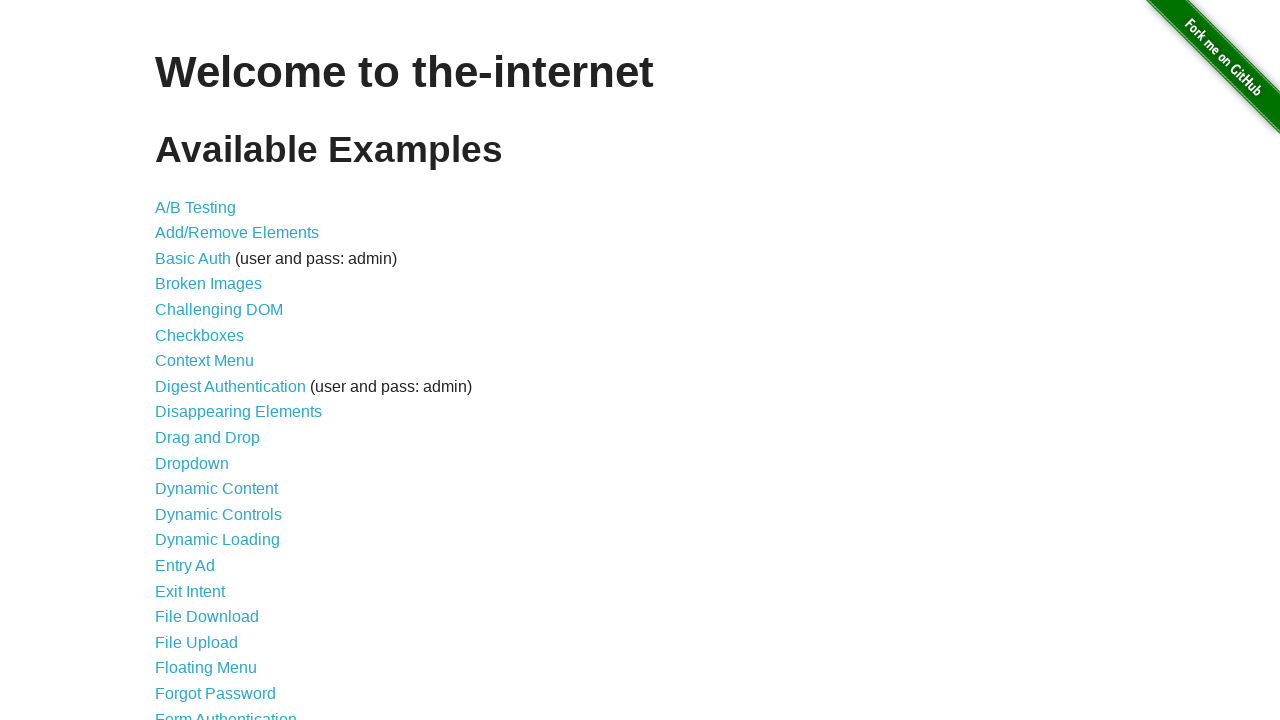

Located all links on the page
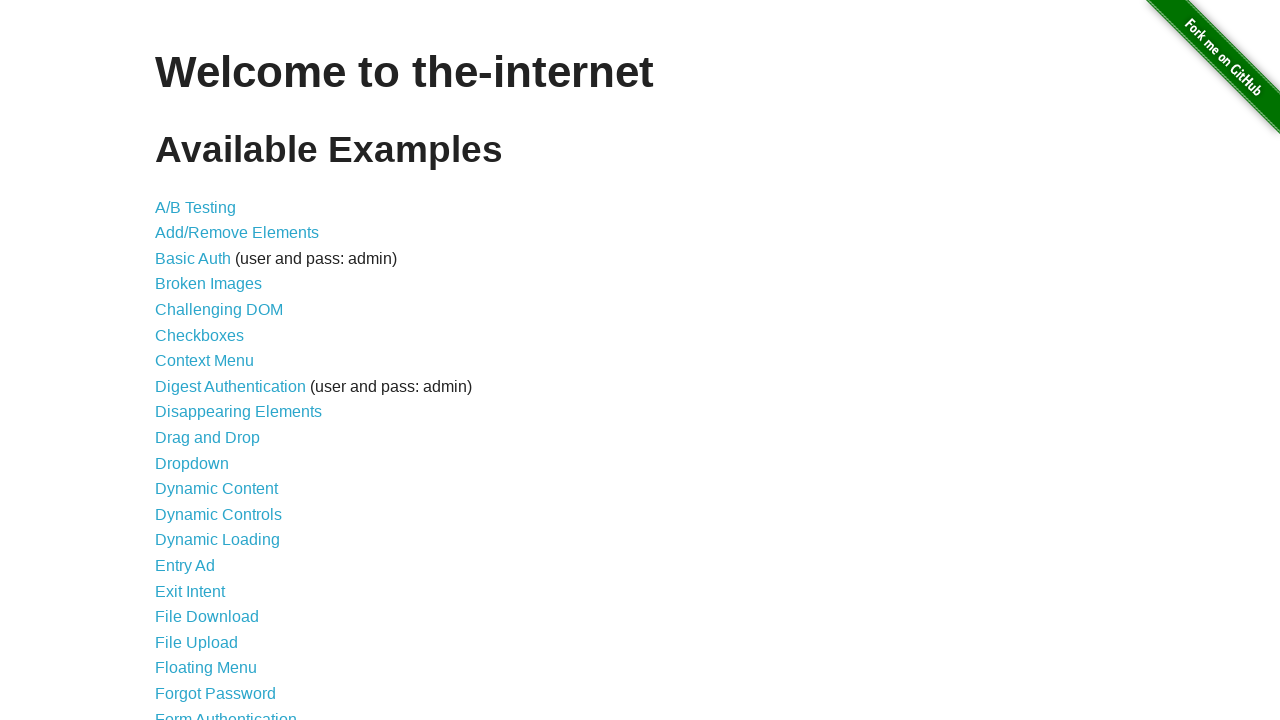

Clicked the last link on the page at (684, 711) on a >> nth=-1
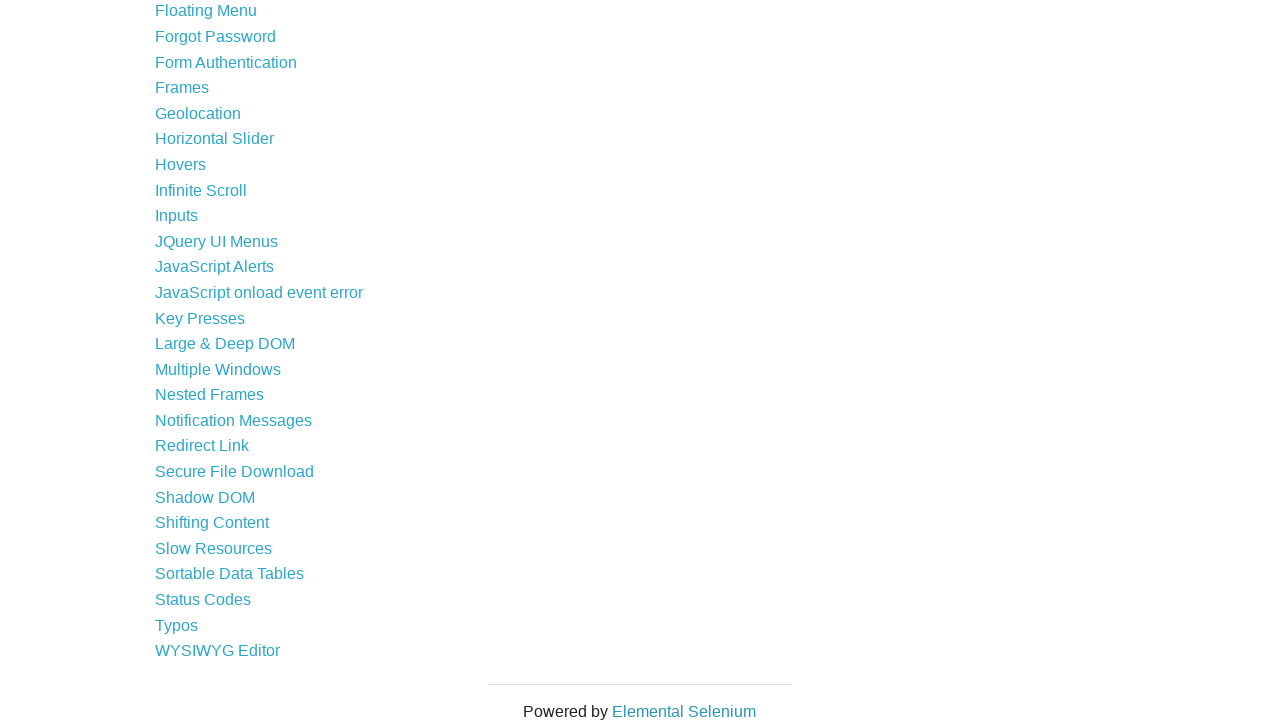

Waited for page to reach networkidle state
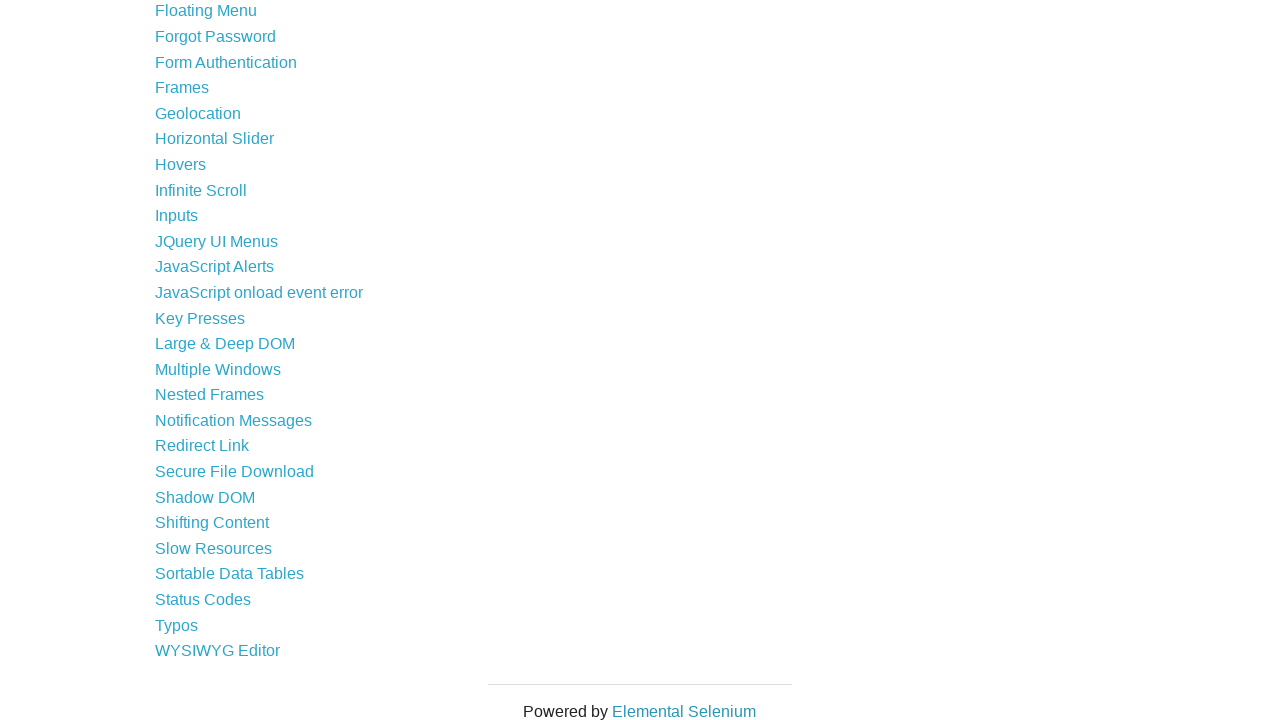

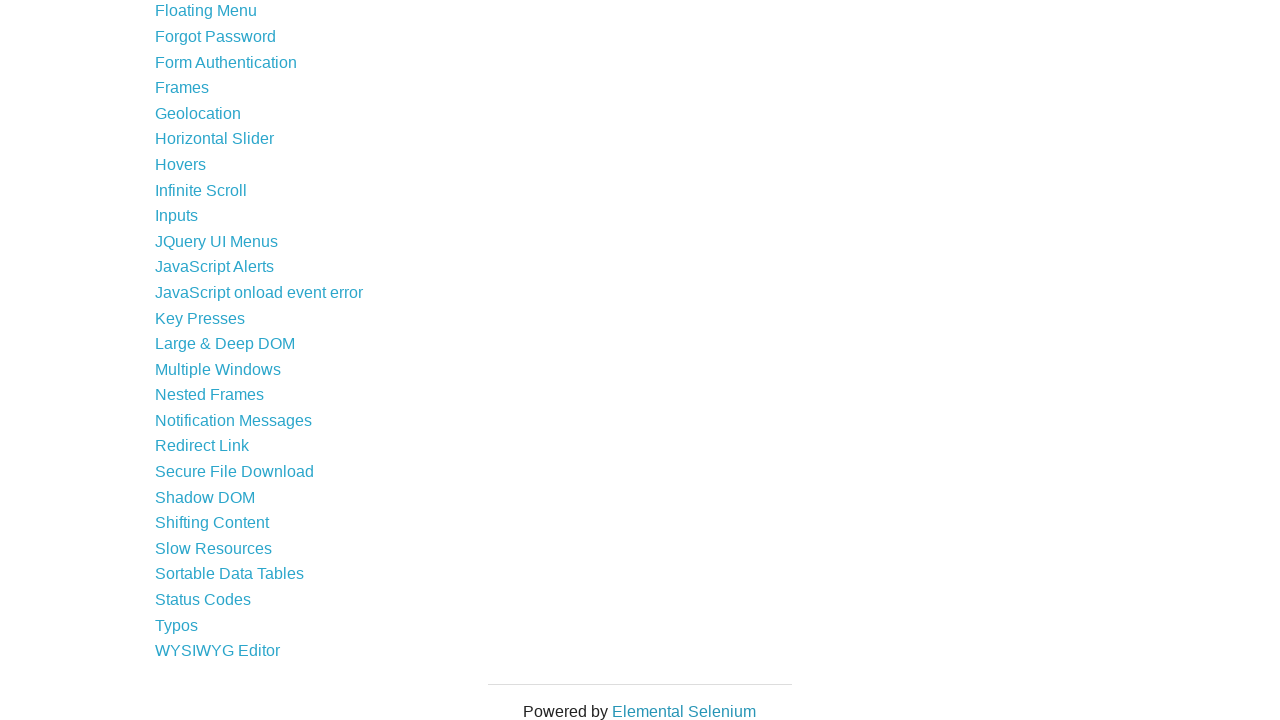